Navigates to a music website and verifies that popular artists list is displayed

Starting URL: https://workey.codeit.kr/music

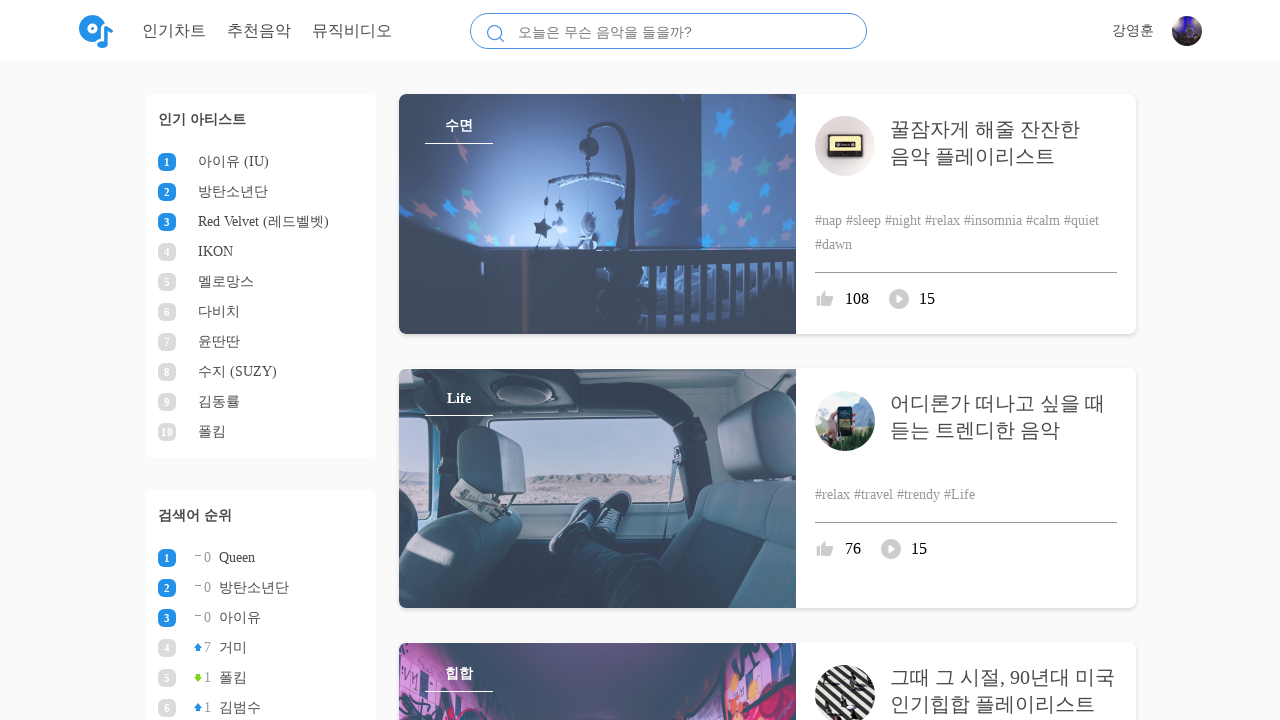

Navigated to music website at https://workey.codeit.kr/music
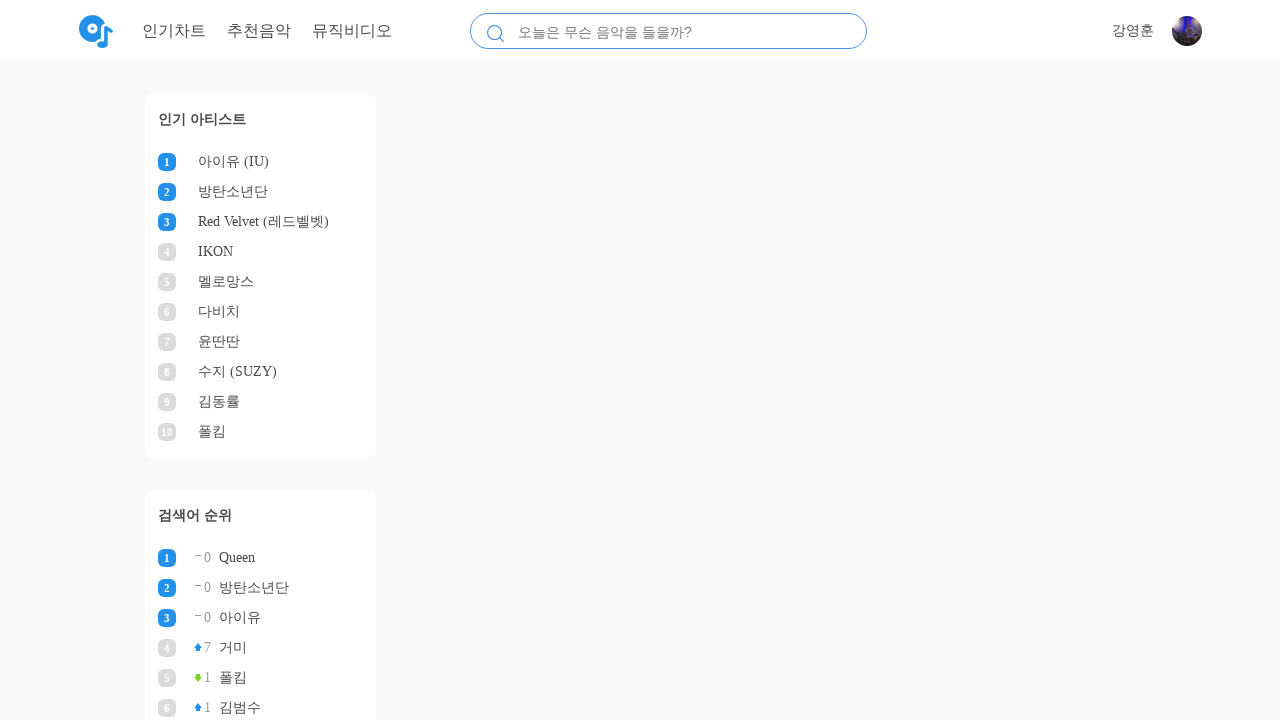

Popular artists list loaded
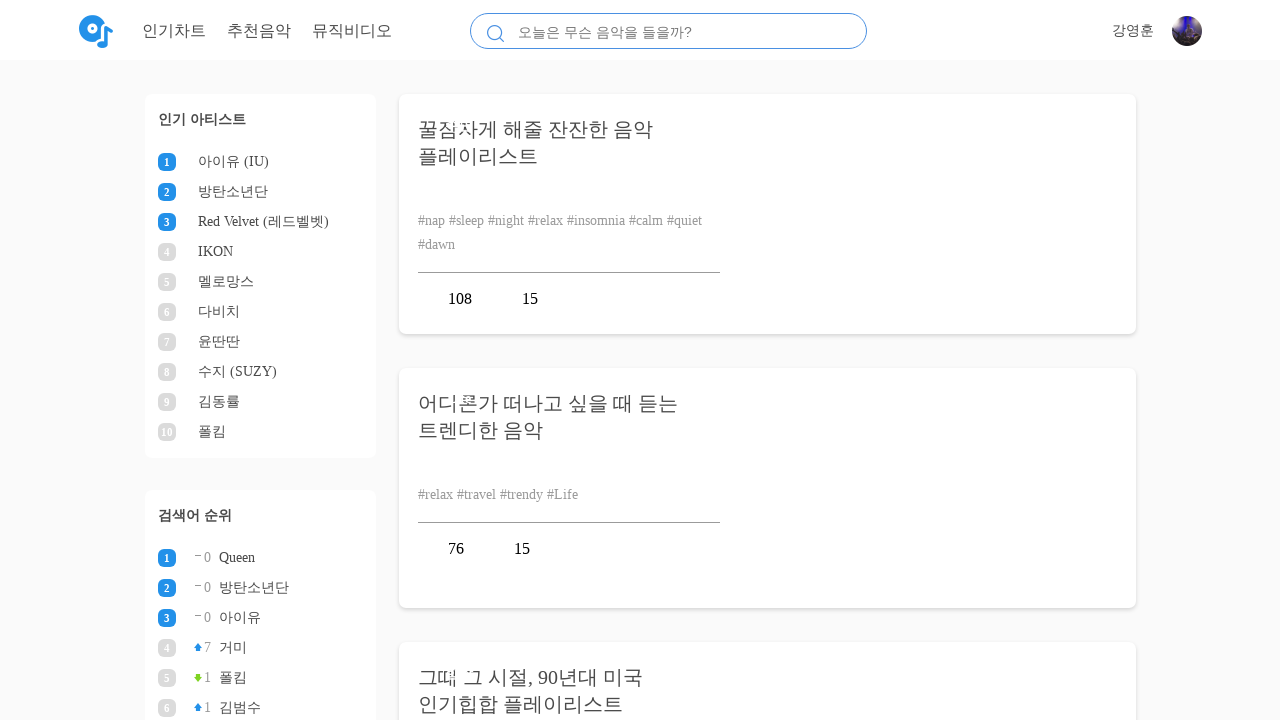

Retrieved 10 popular artist elements
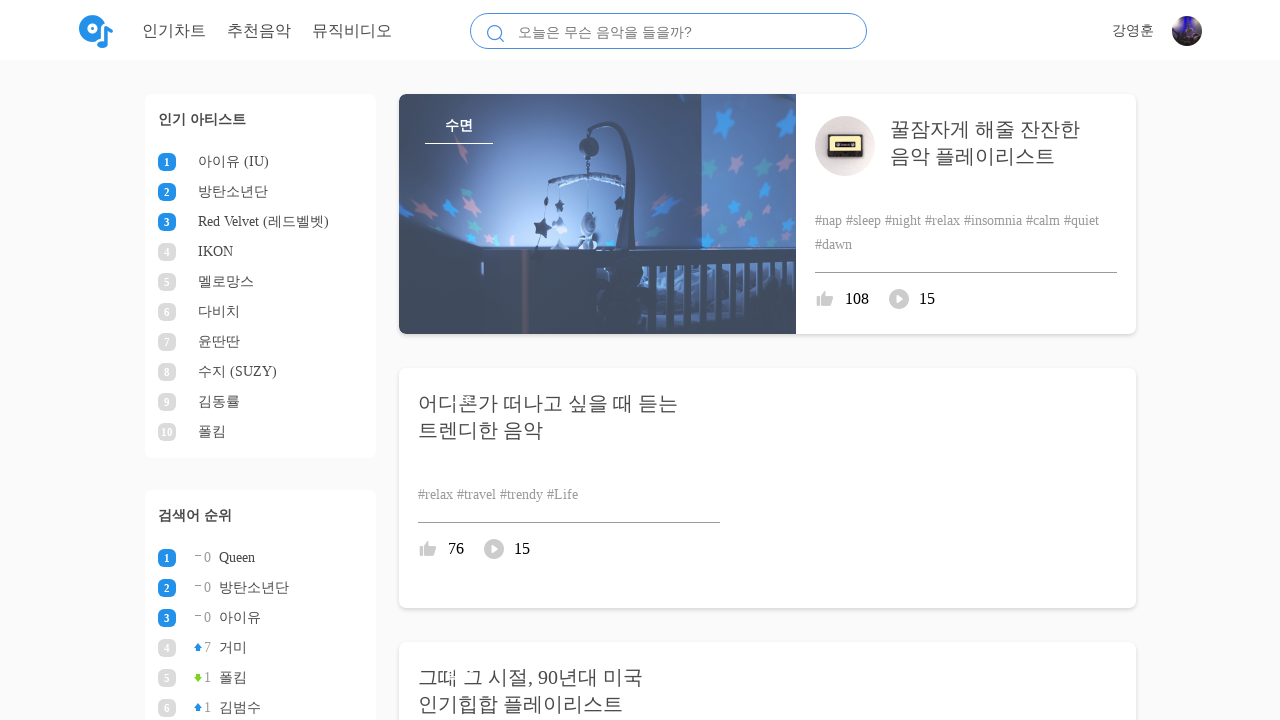

Verified that popular artists list is displayed and contains items
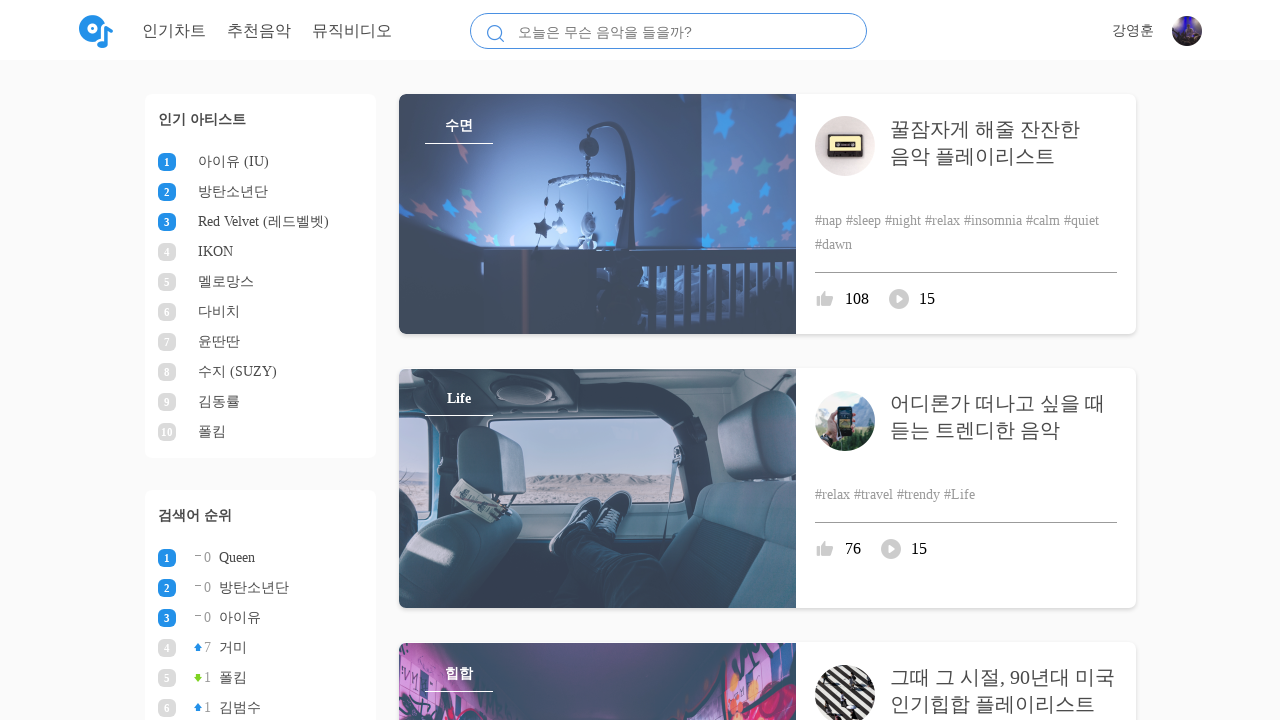

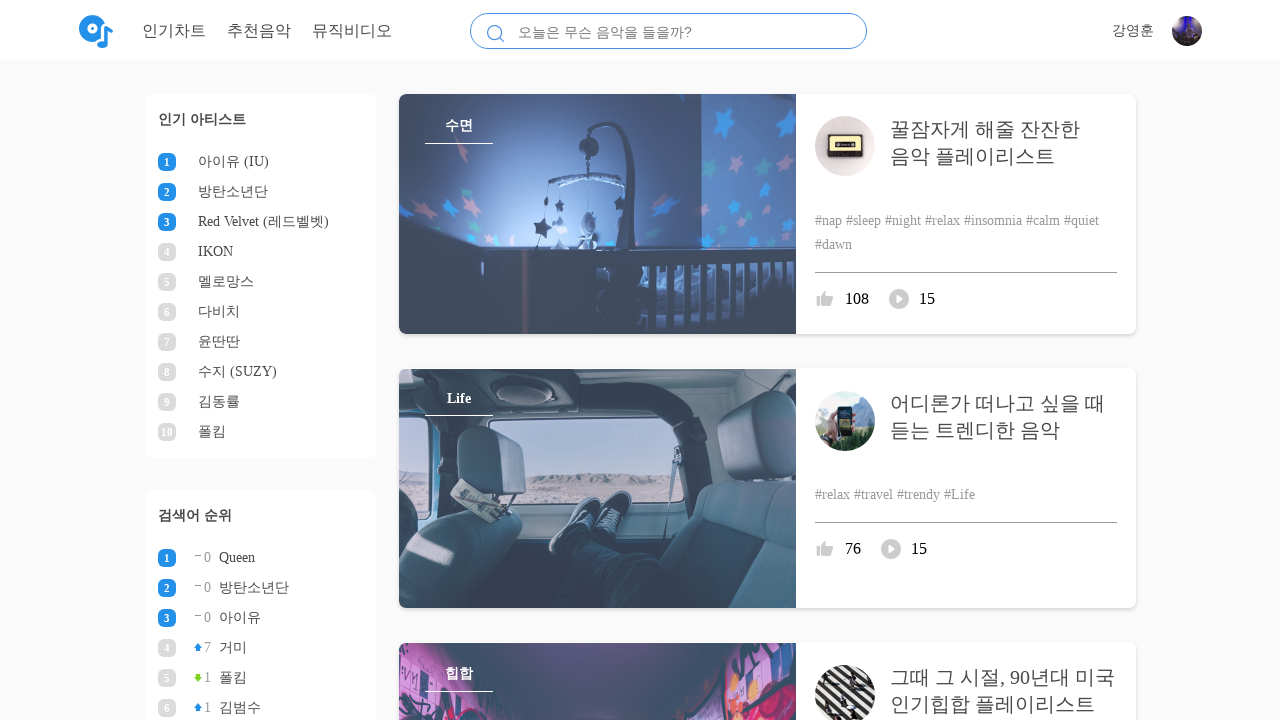